Tests the Pushpak Courier tracking form by entering a tracking number and submitting to view tracking results

Starting URL: https://www.pushpakcourier.net/query.php

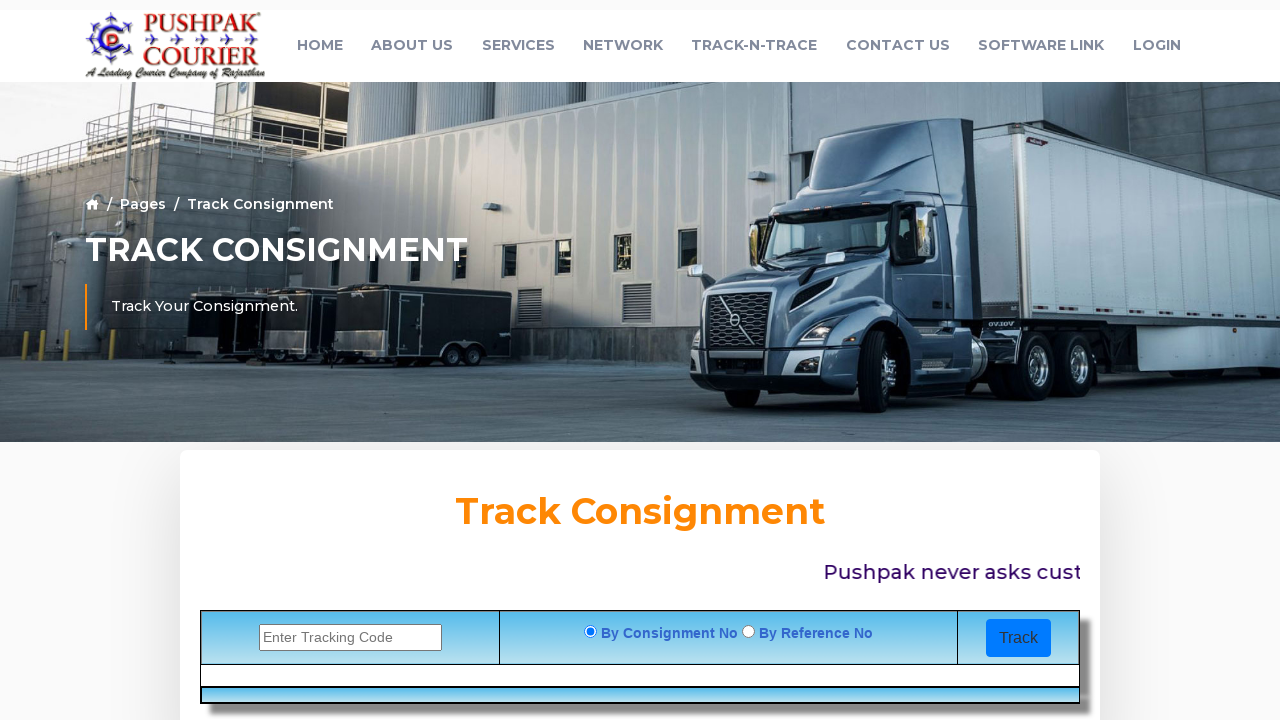

Filled tracking number field with '151874420' on input[name='trackcode']
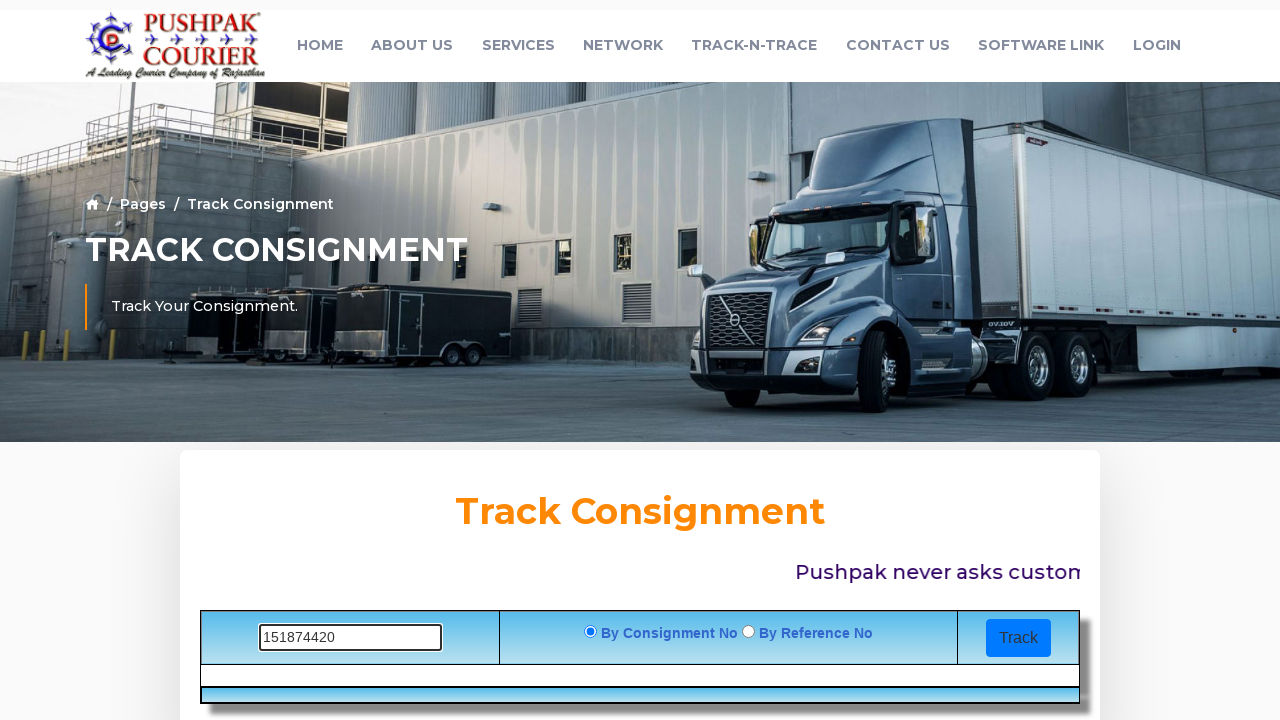

Pressed Enter to submit tracking form on input[name='trackcode']
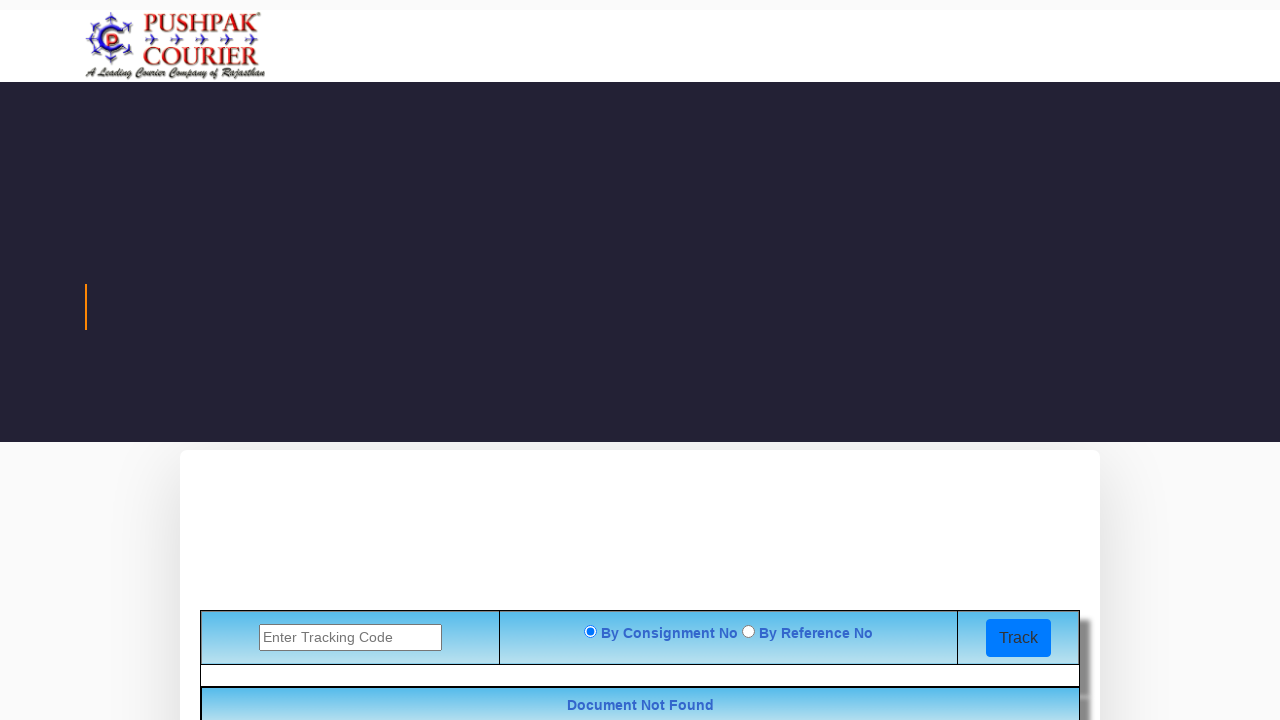

Tracking results table loaded successfully
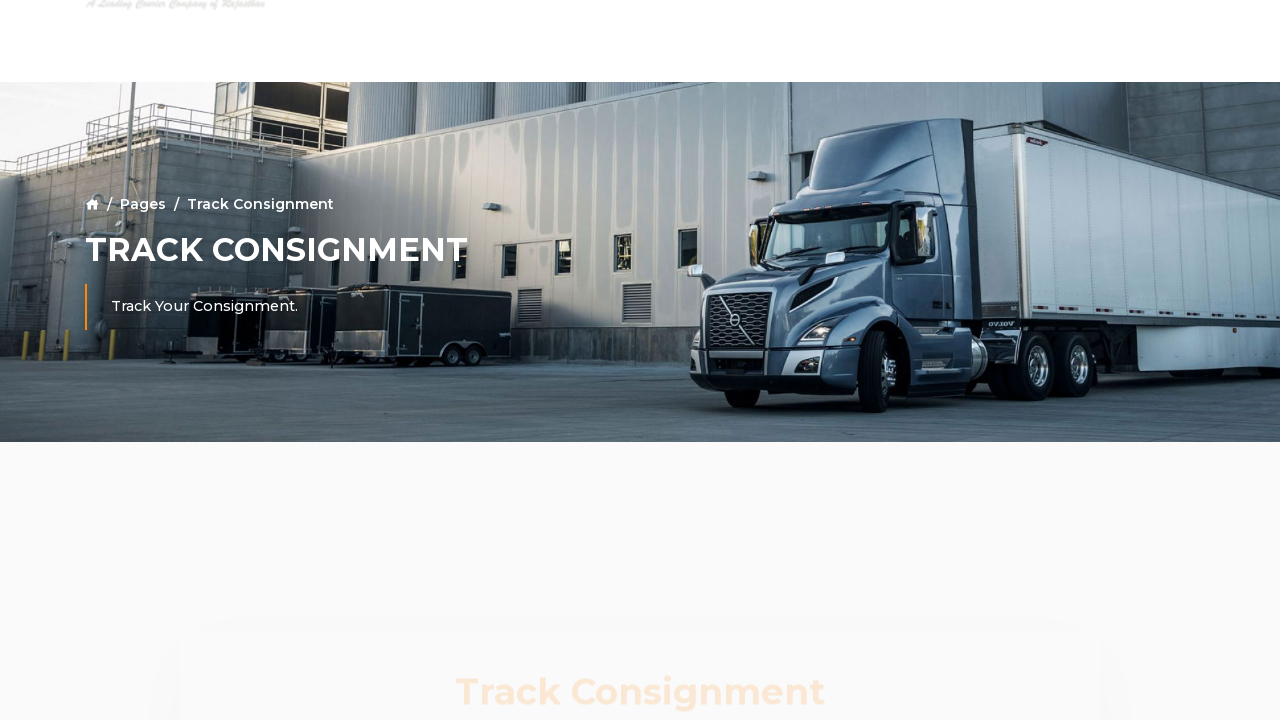

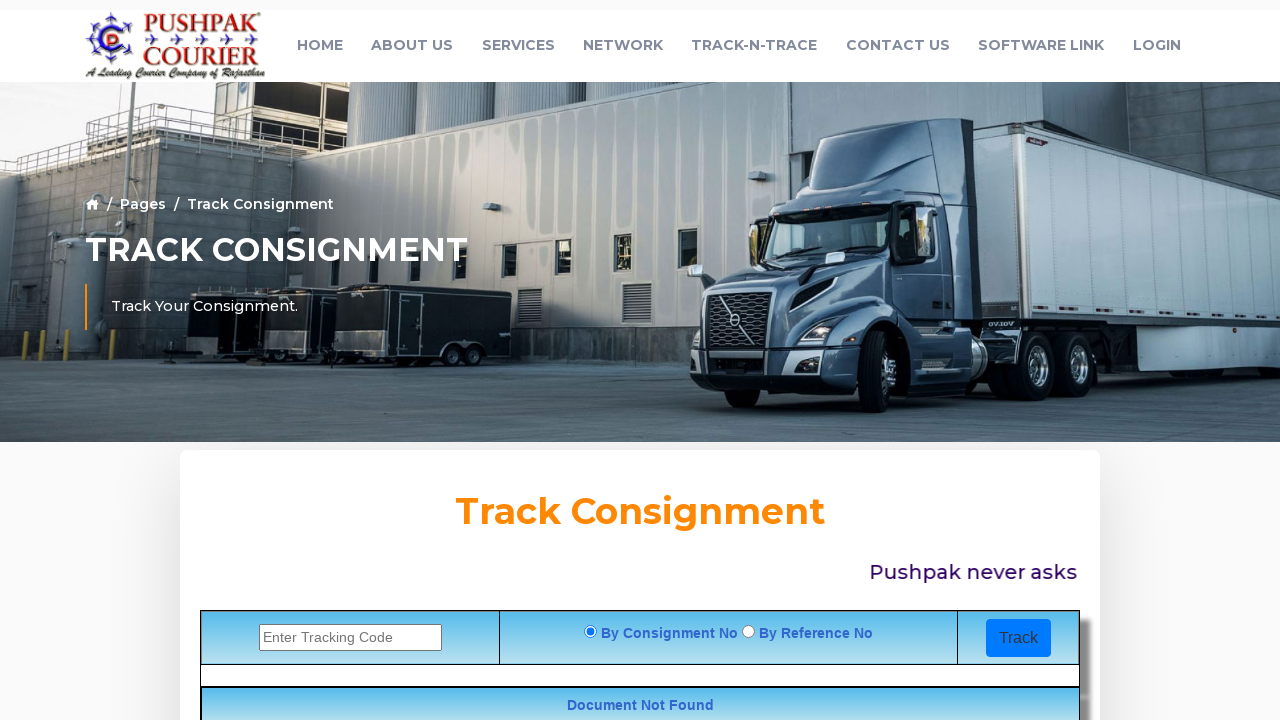